Tests that clicking Submit New Language shows the Important notice with correct styling (red background, white text)

Starting URL: http://www.99-bottles-of-beer.net/

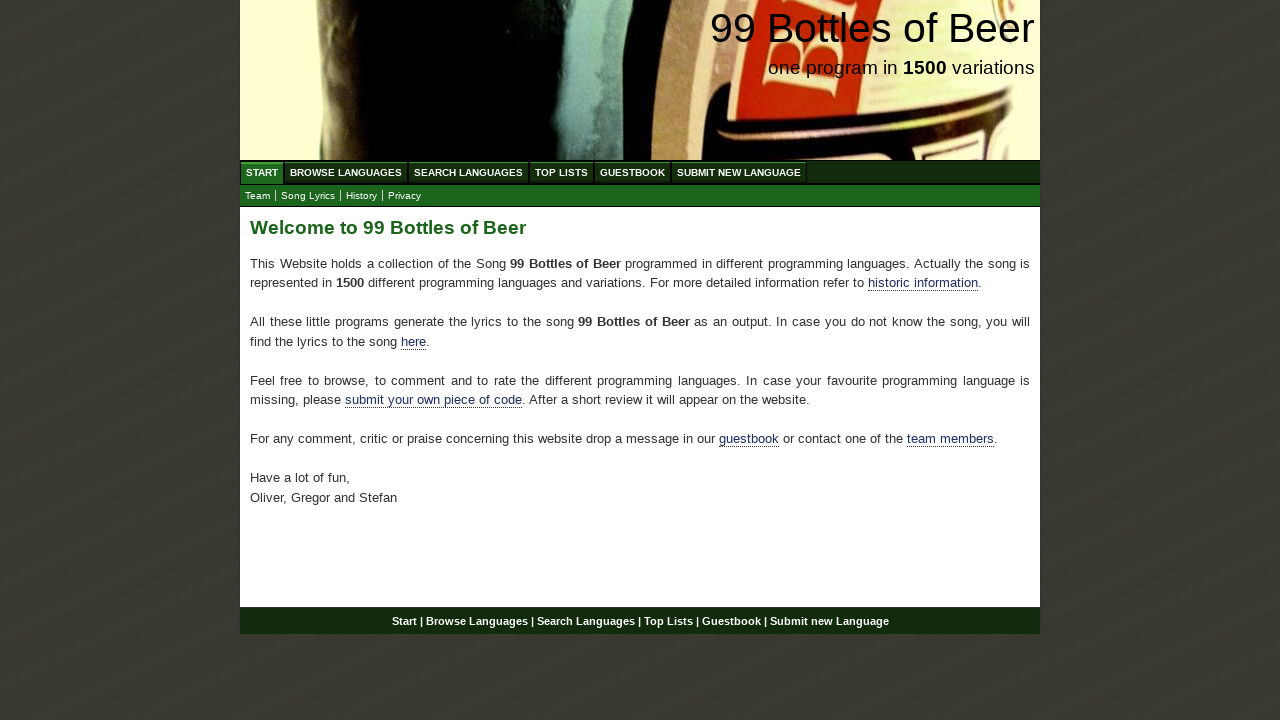

Clicked 'SUBMIT NEW LANGUAGE' link at (739, 172) on text=SUBMIT NEW LANGUAGE
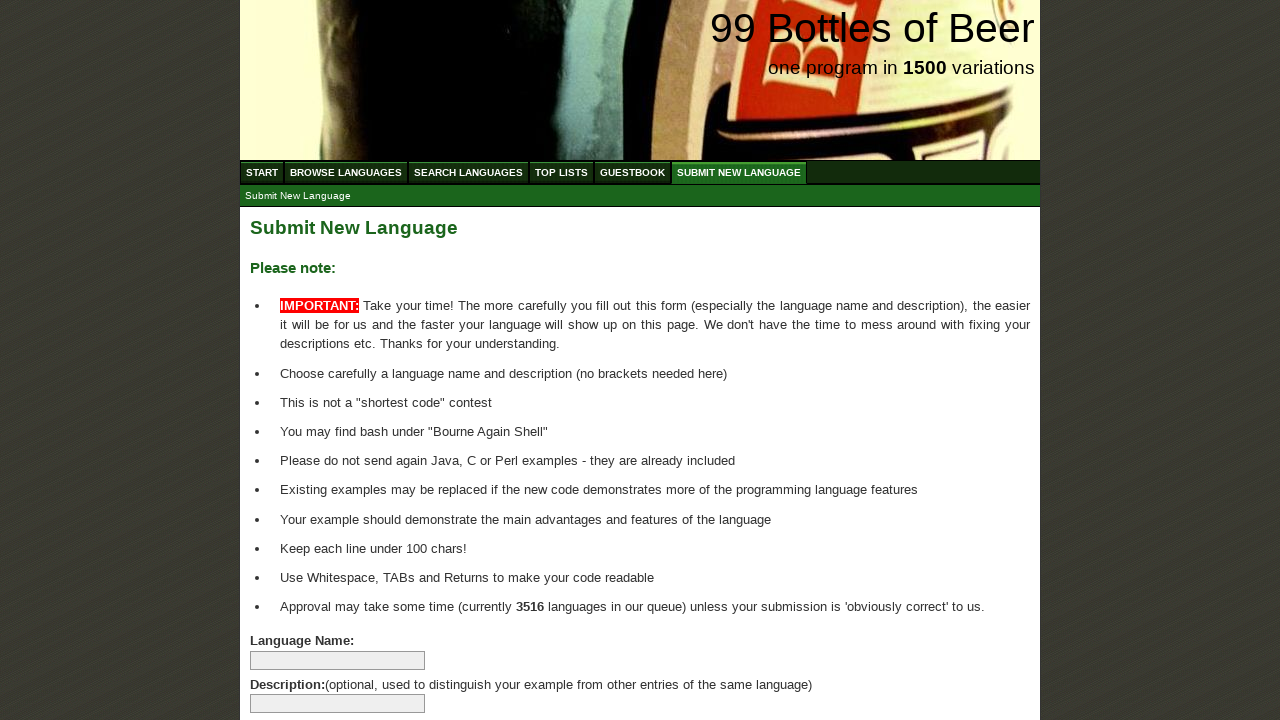

Important notice markup loaded with correct styling (red background, white text)
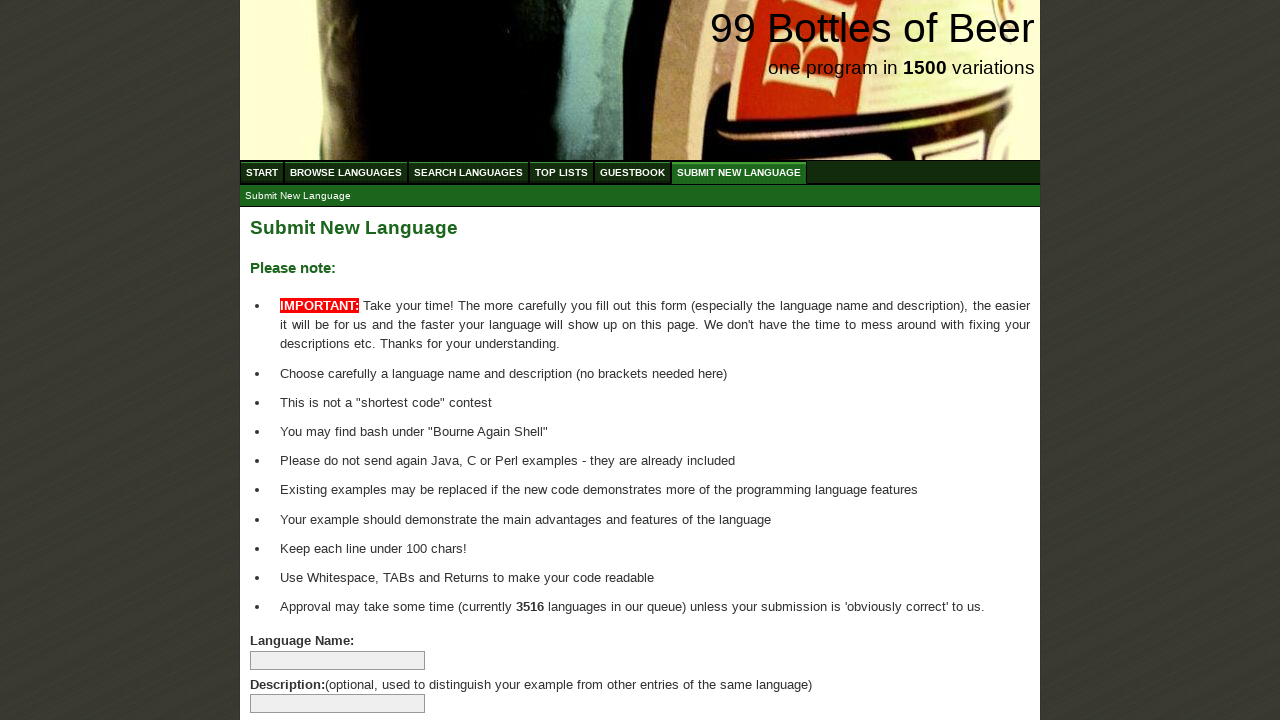

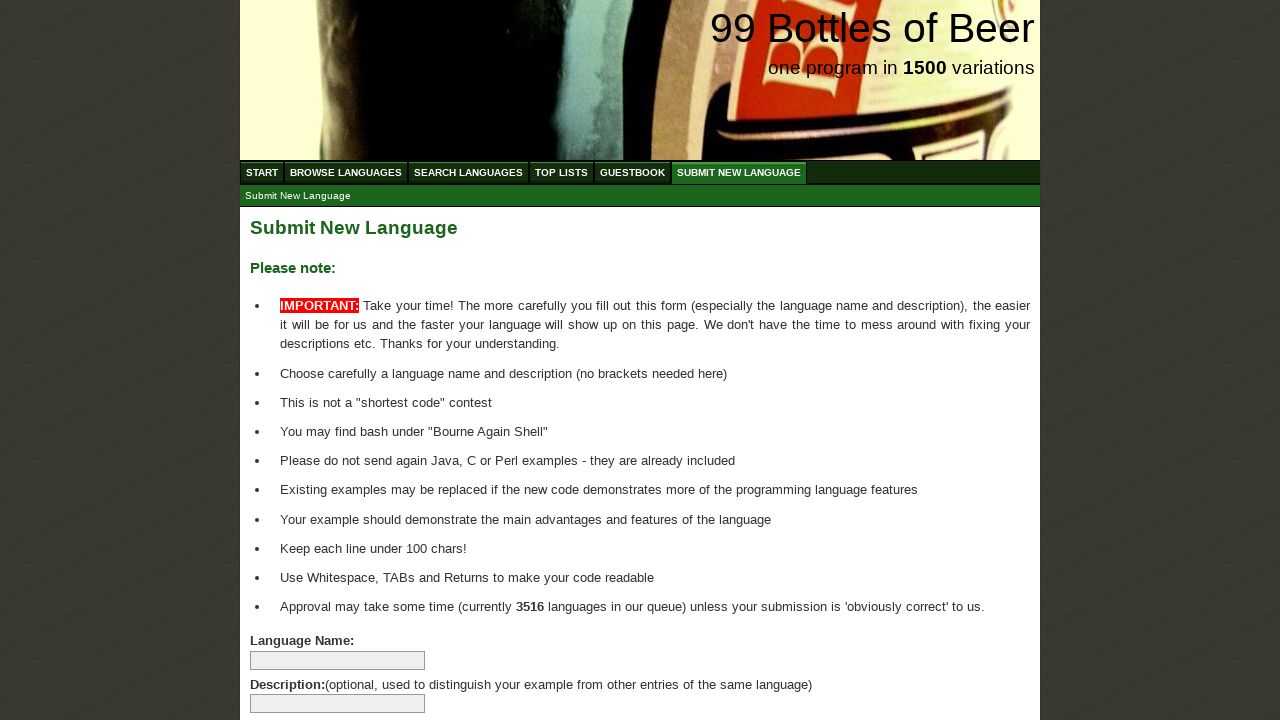